Tests table sorting by clicking the "Email" column header and verifying the column values are sorted in ascending order

Starting URL: http://the-internet.herokuapp.com/tables

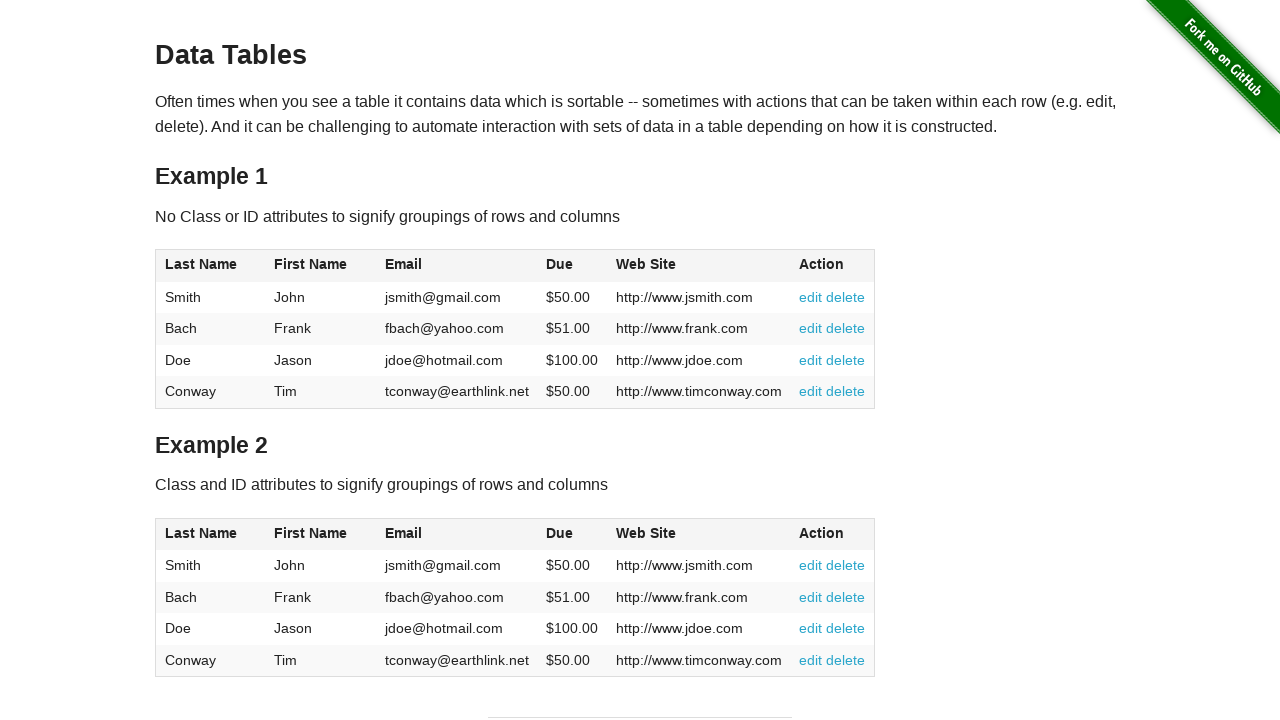

Clicked Email column header to sort at (457, 266) on #table1 thead tr th:nth-of-type(3)
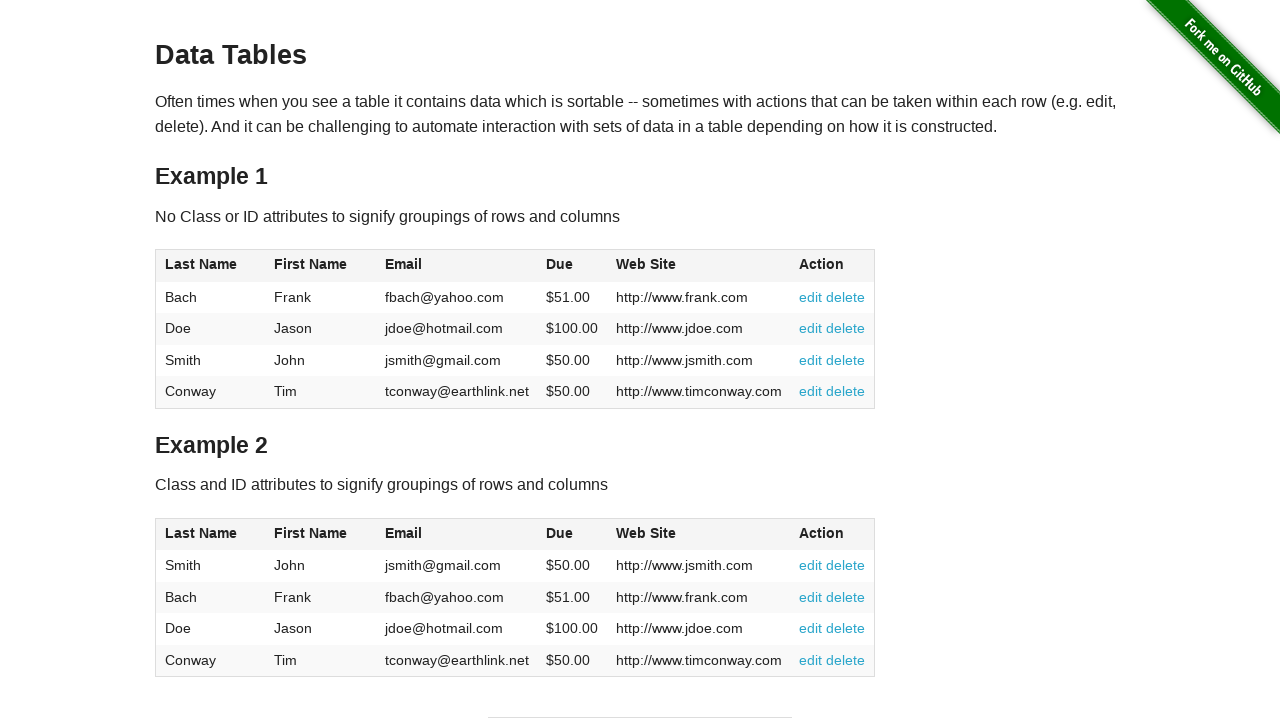

Table sorted and Email column cells are visible
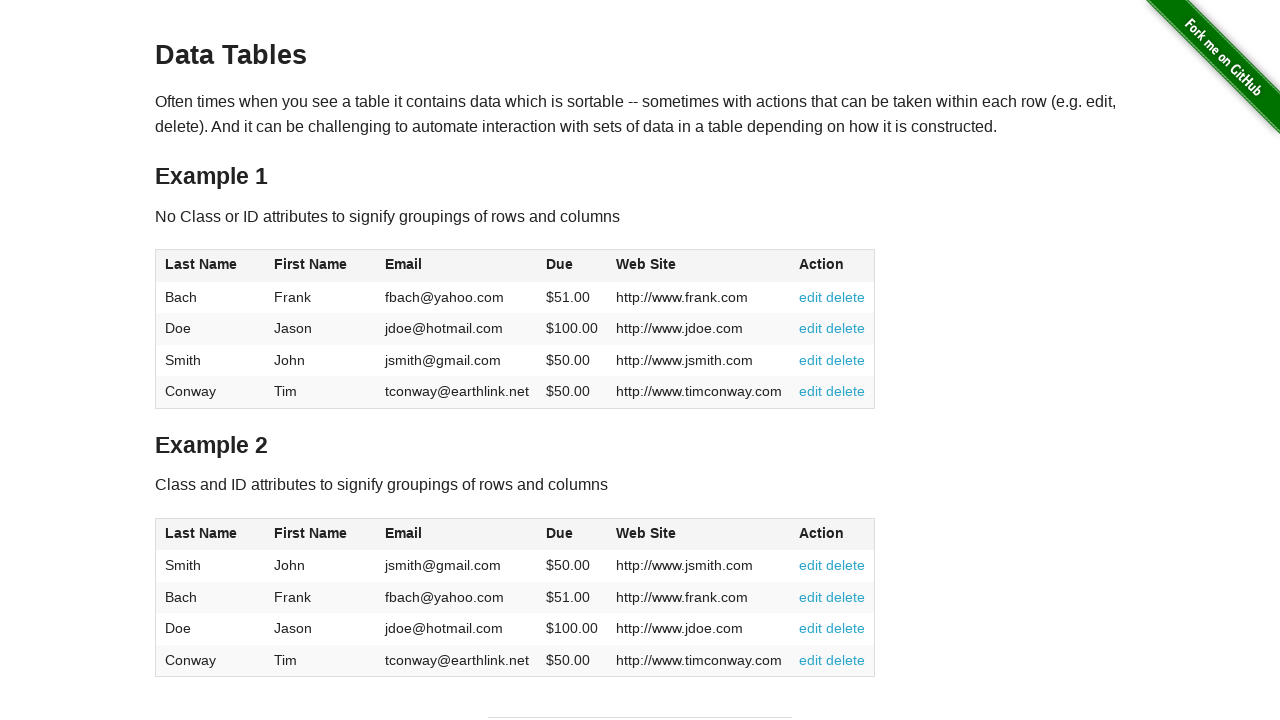

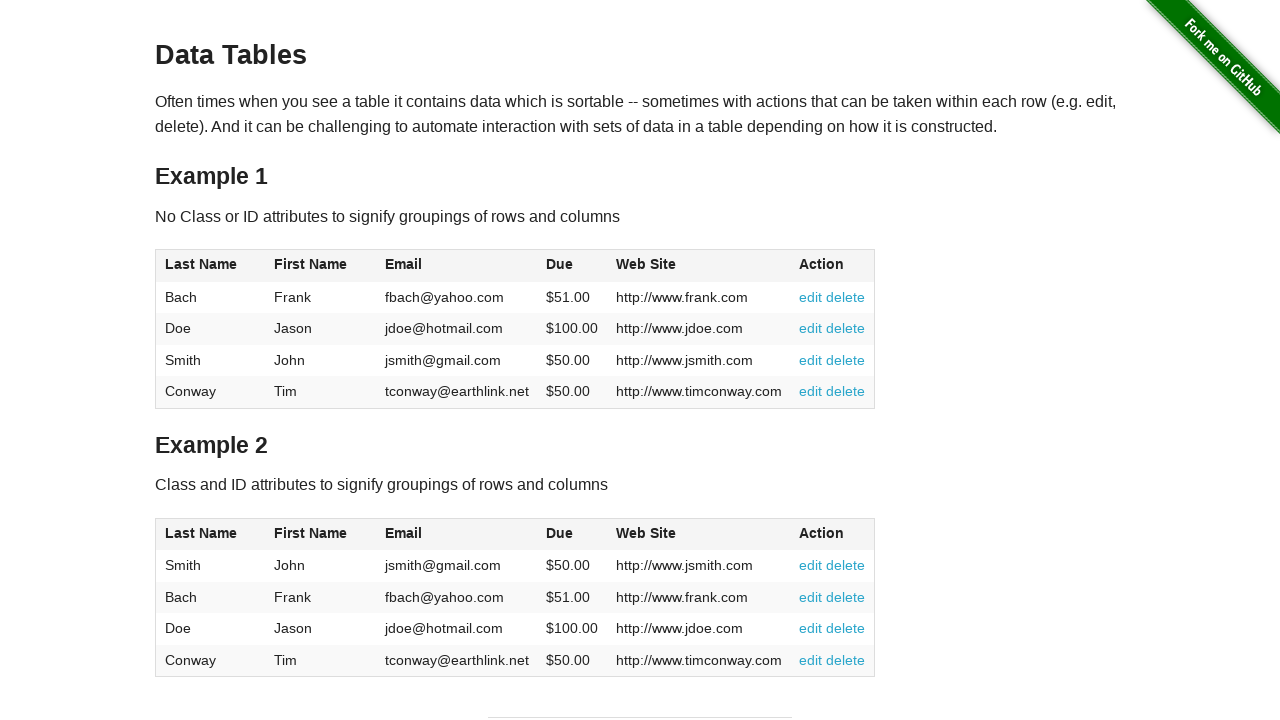